Tests iframe switching functionality by navigating between two frames and extracting text content from each frame

Starting URL: https://demoqa.com/frames

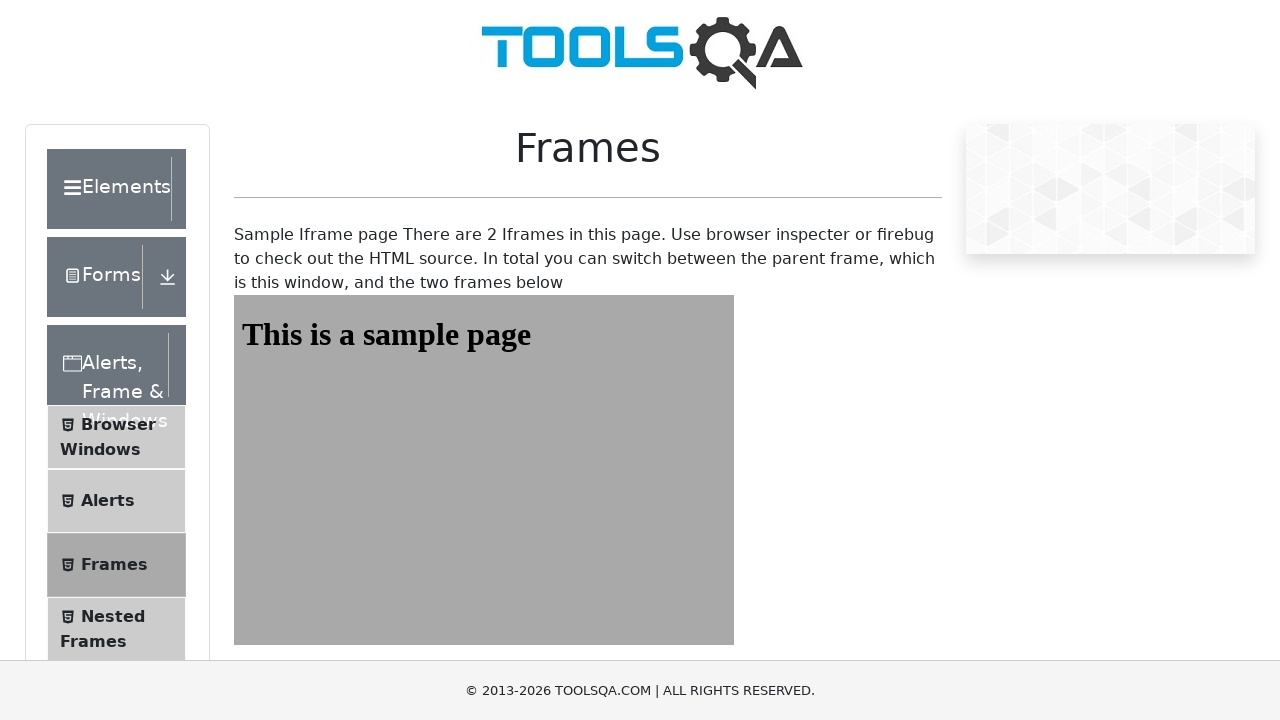

Navigated to https://demoqa.com/frames
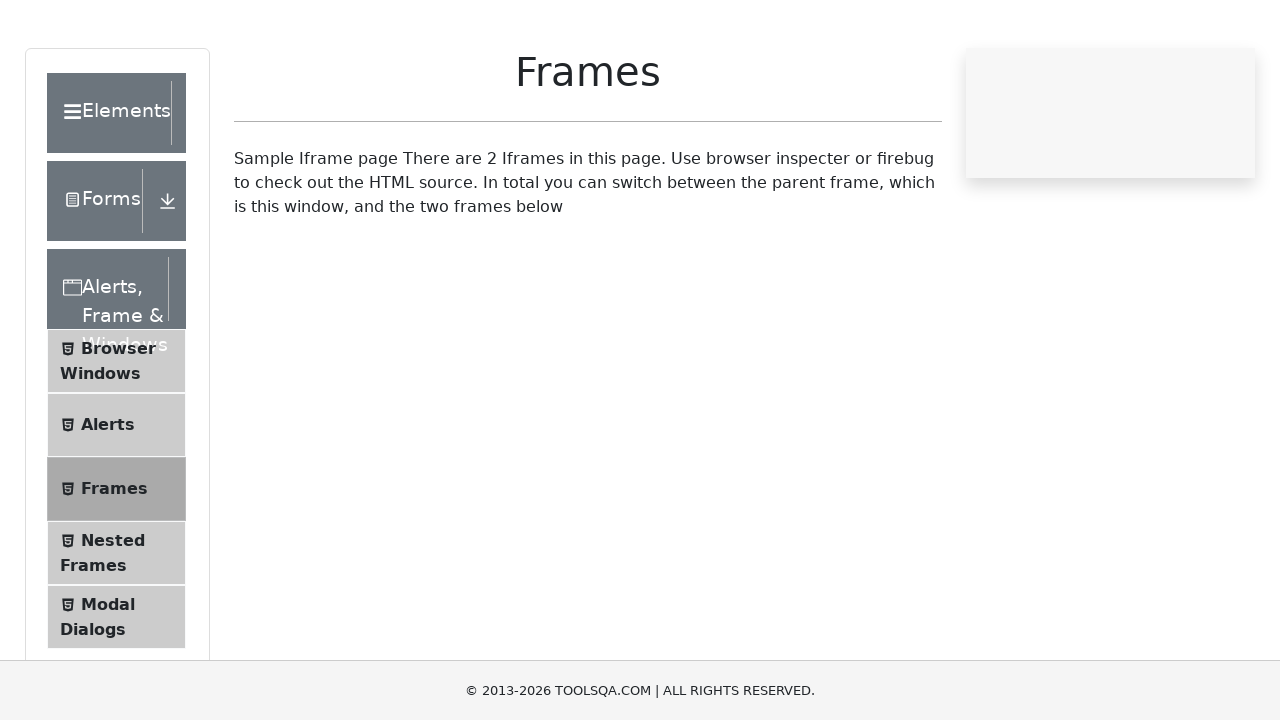

Switched to first frame (frame1)
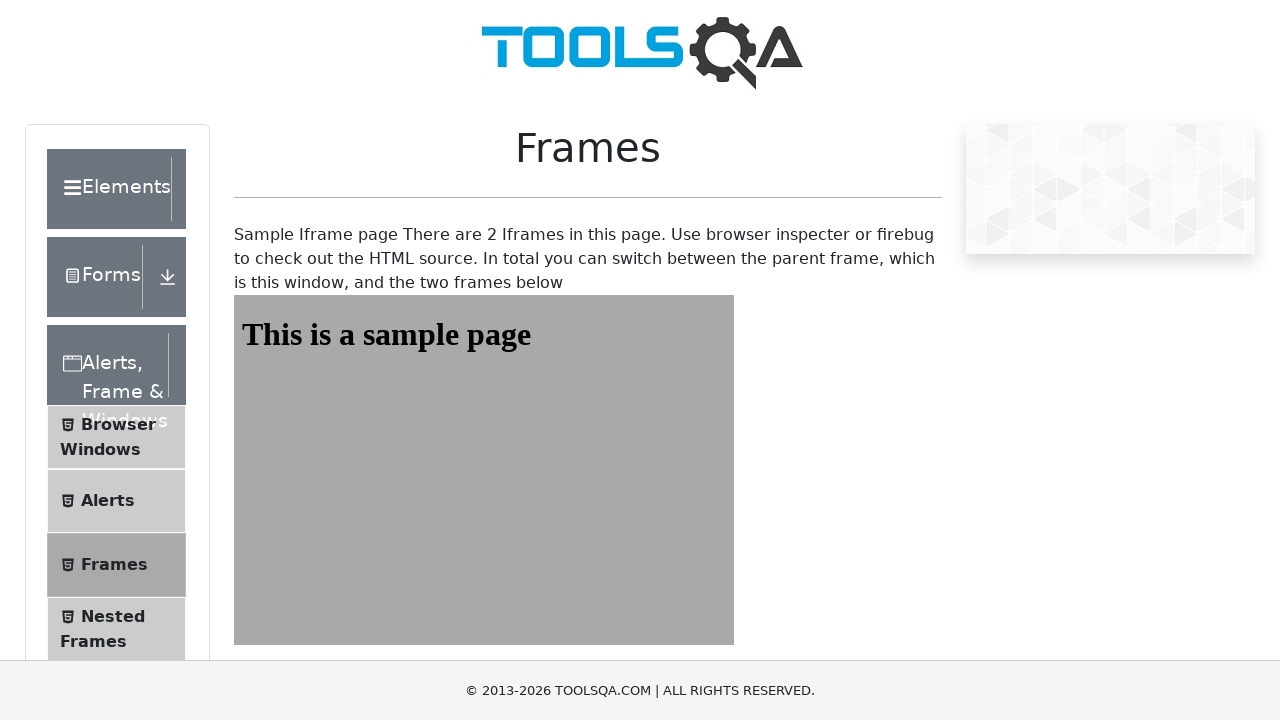

Extracted text from first frame: 'This is a sample page'
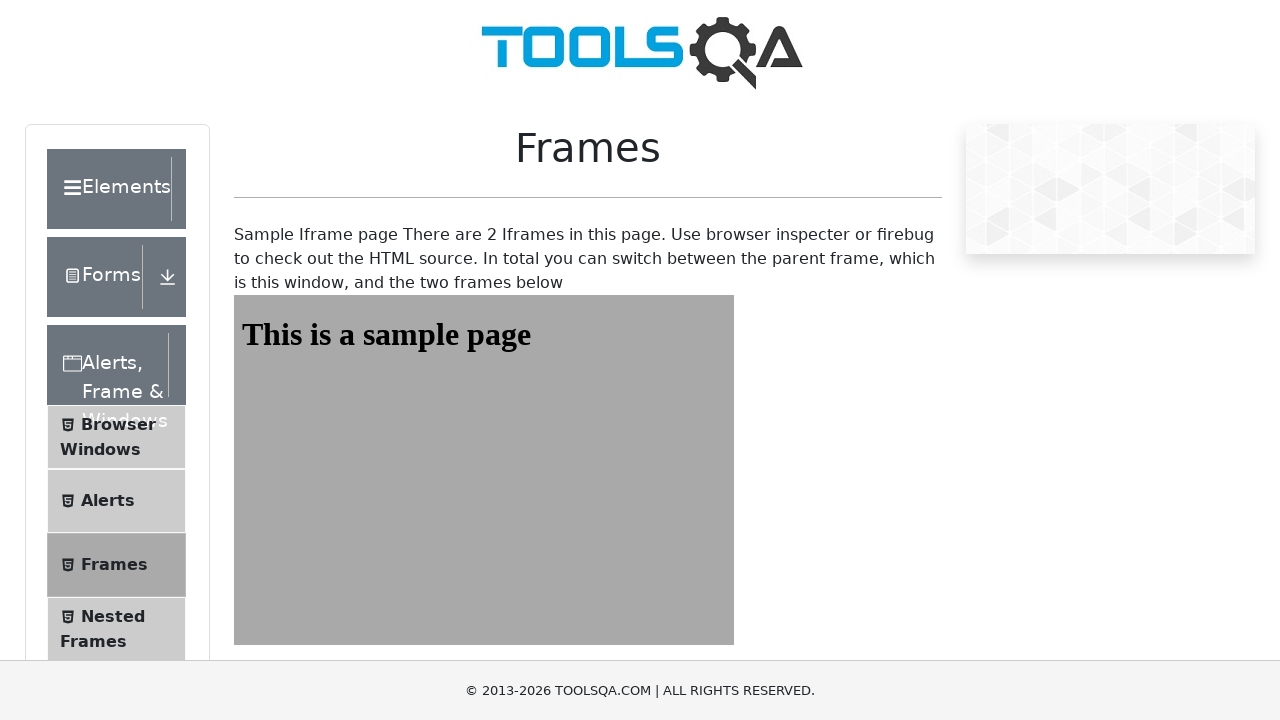

Switched back to main page content
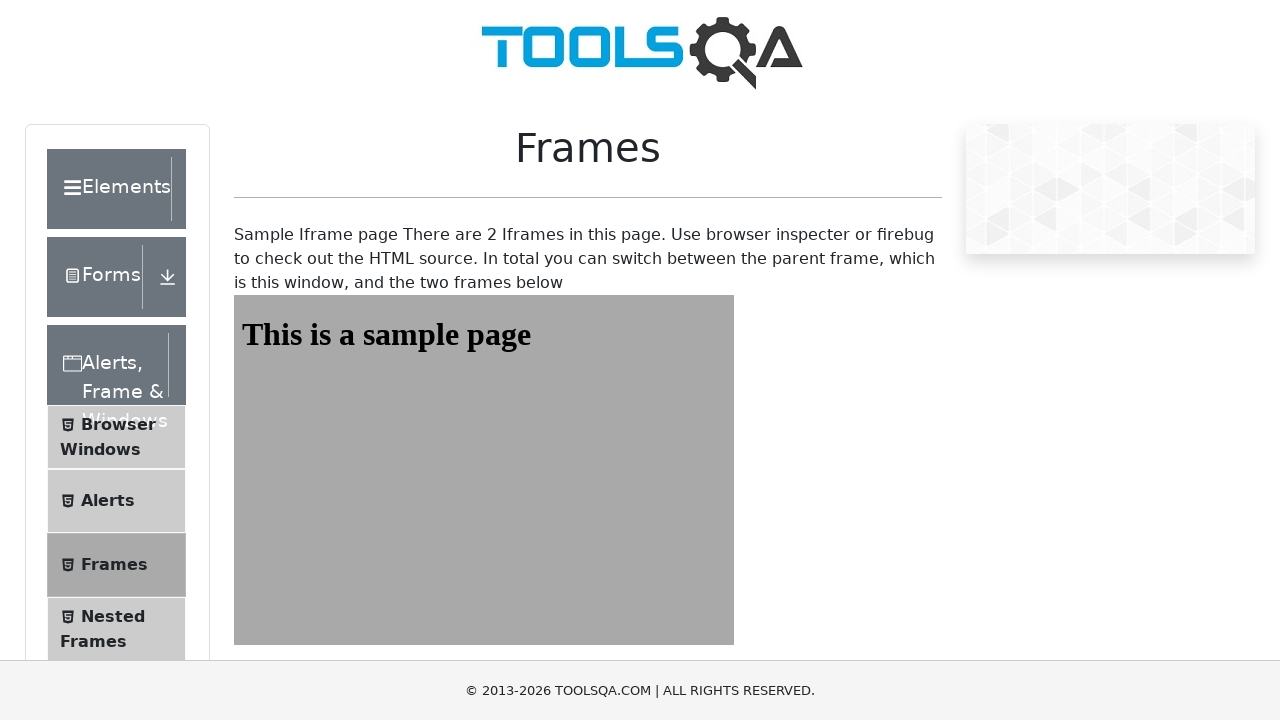

Switched to second frame (frame2)
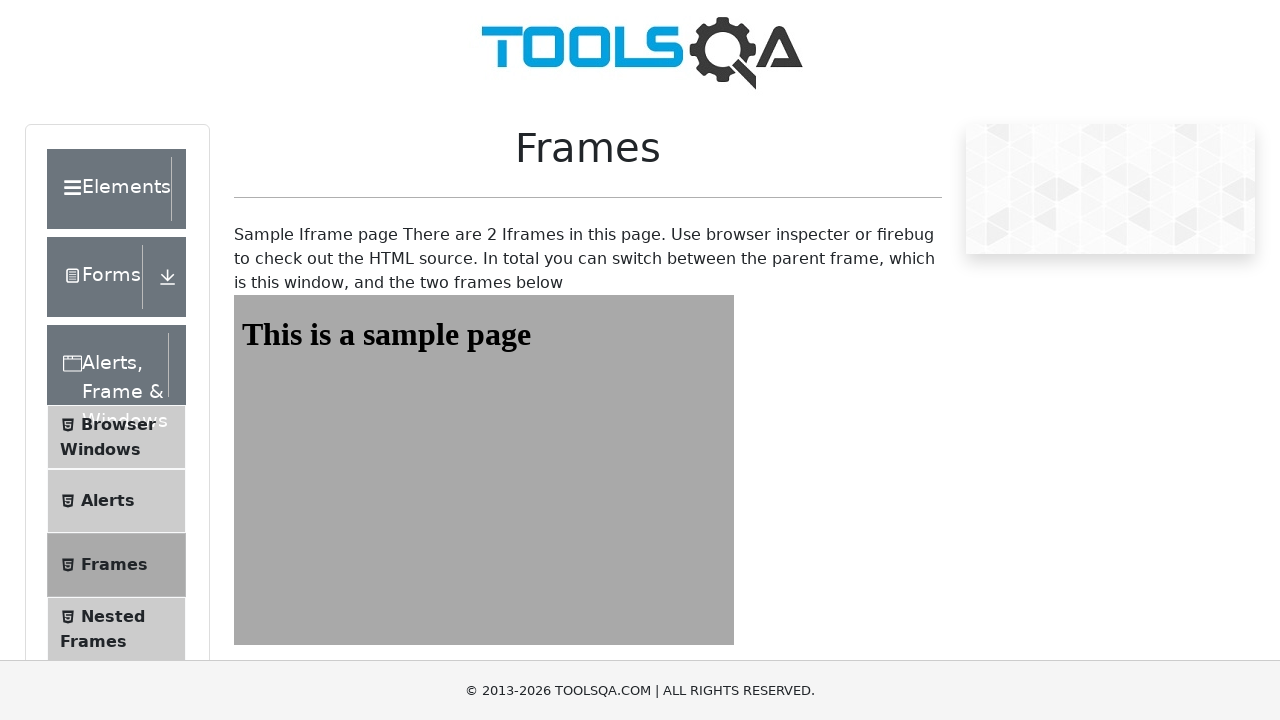

Extracted text from second frame: 'This is a sample page'
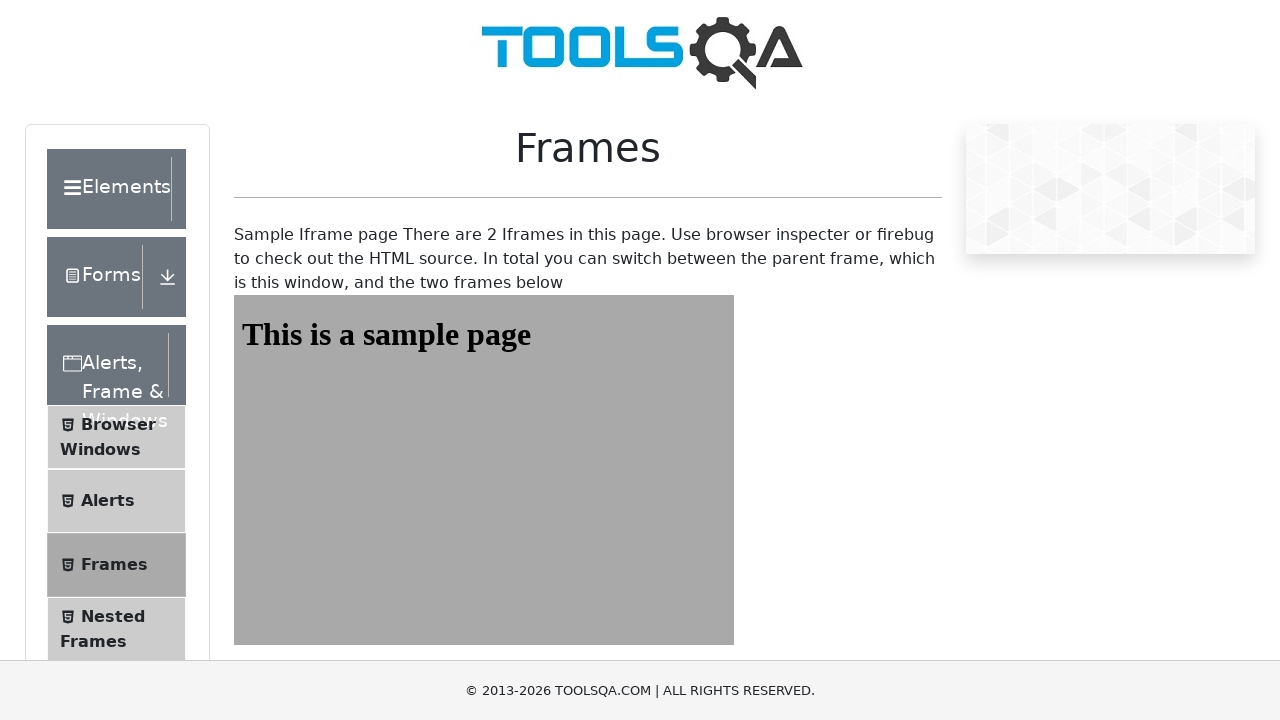

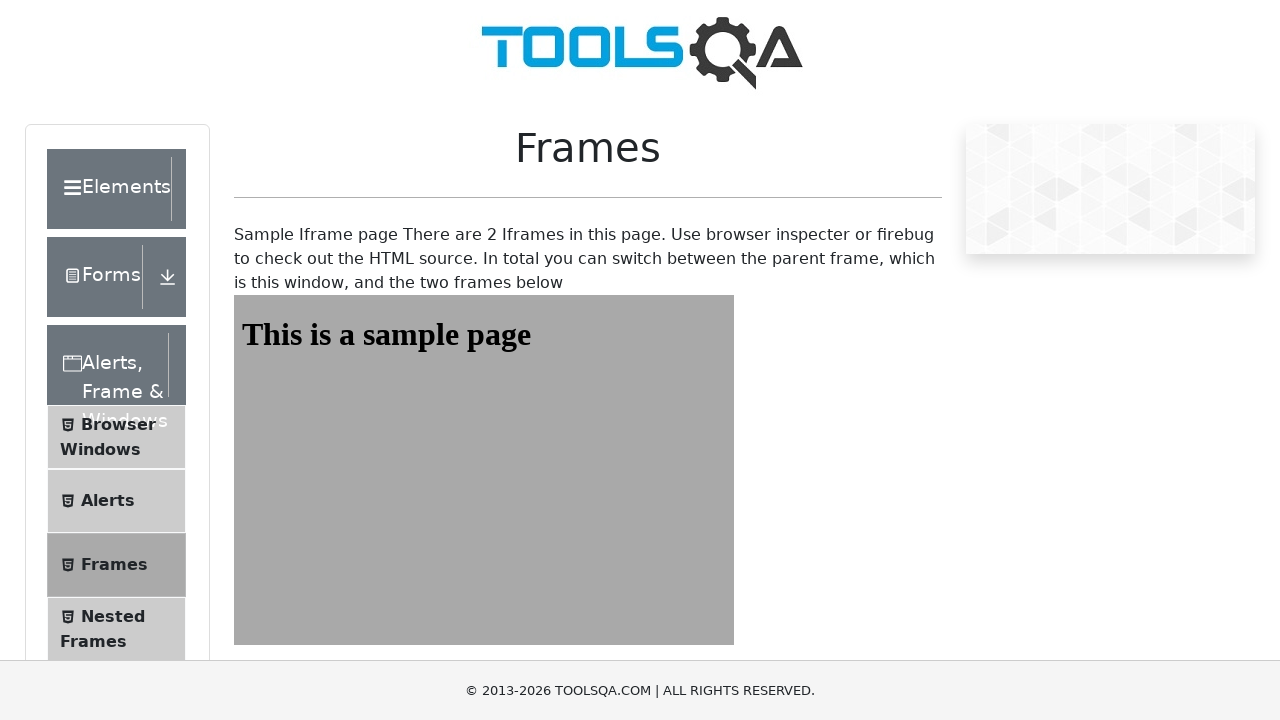